Tests dynamic content loading by clicking the Start button and waiting for the Hello World text element to become visible using explicit wait.

Starting URL: https://the-internet.herokuapp.com/dynamic_loading/1

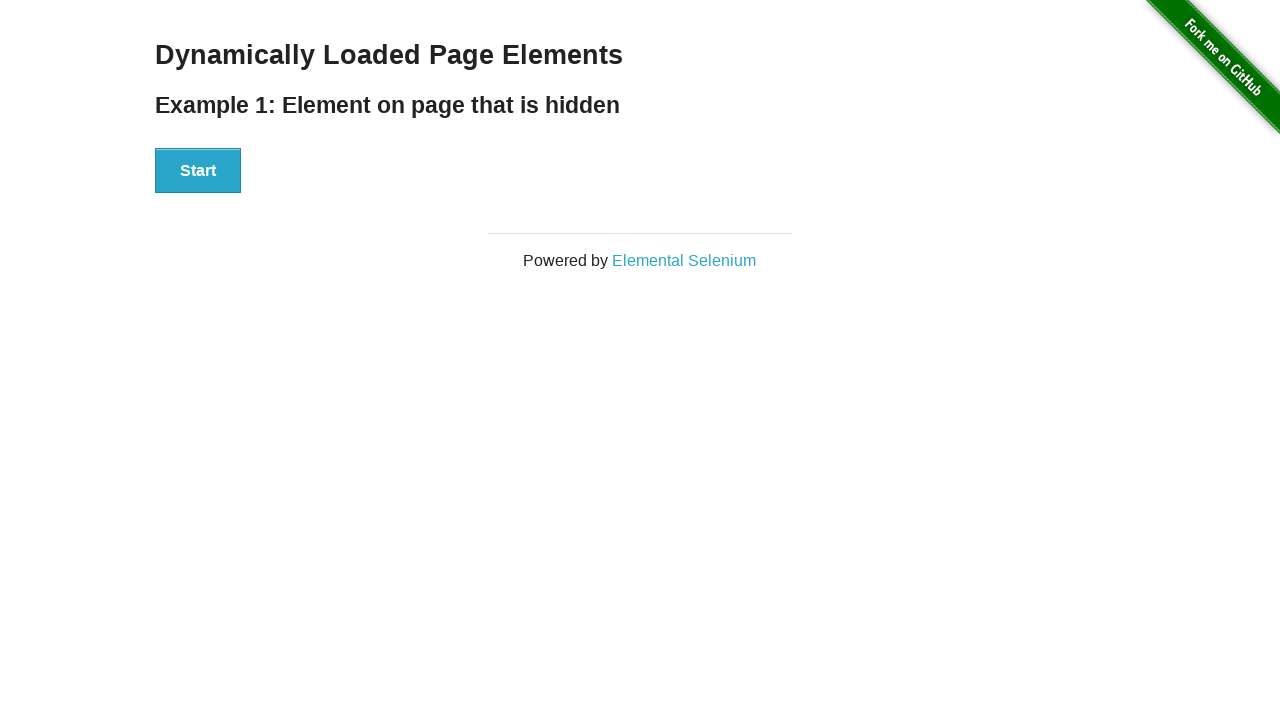

Clicked Start button to trigger dynamic content loading at (198, 171) on xpath=//*[@id='start']/button
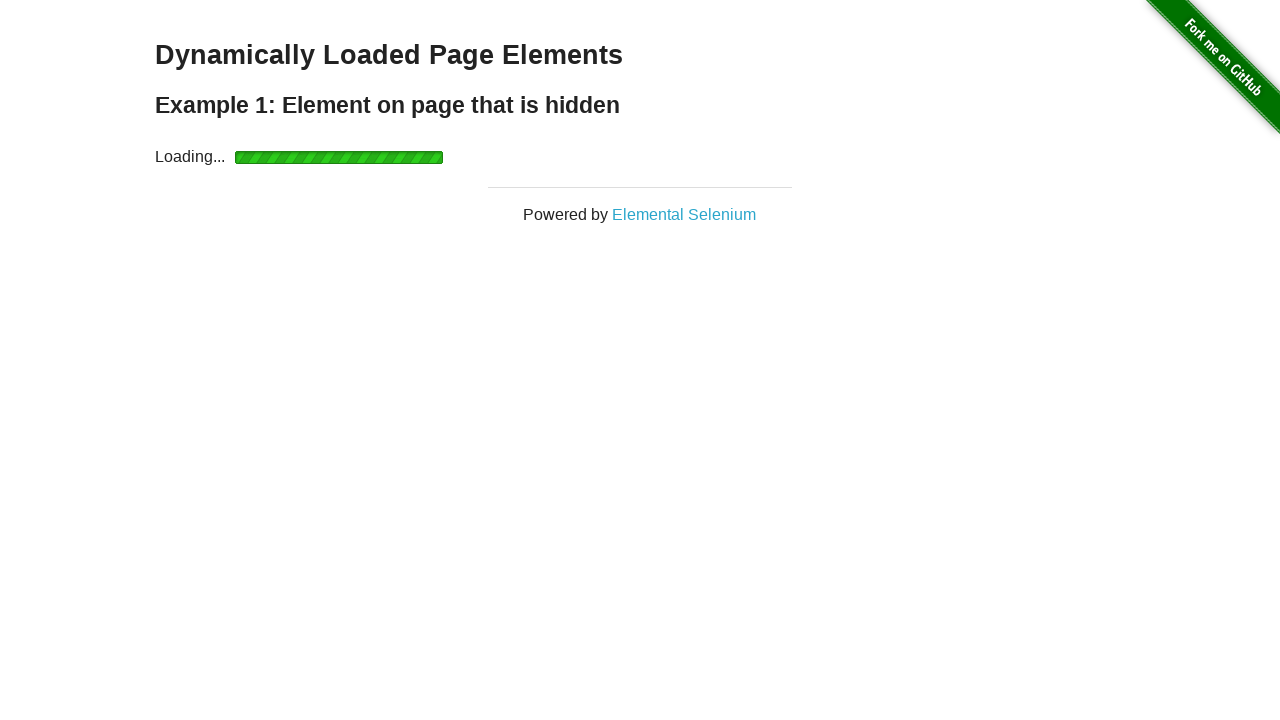

Waited for Hello World text element to become visible
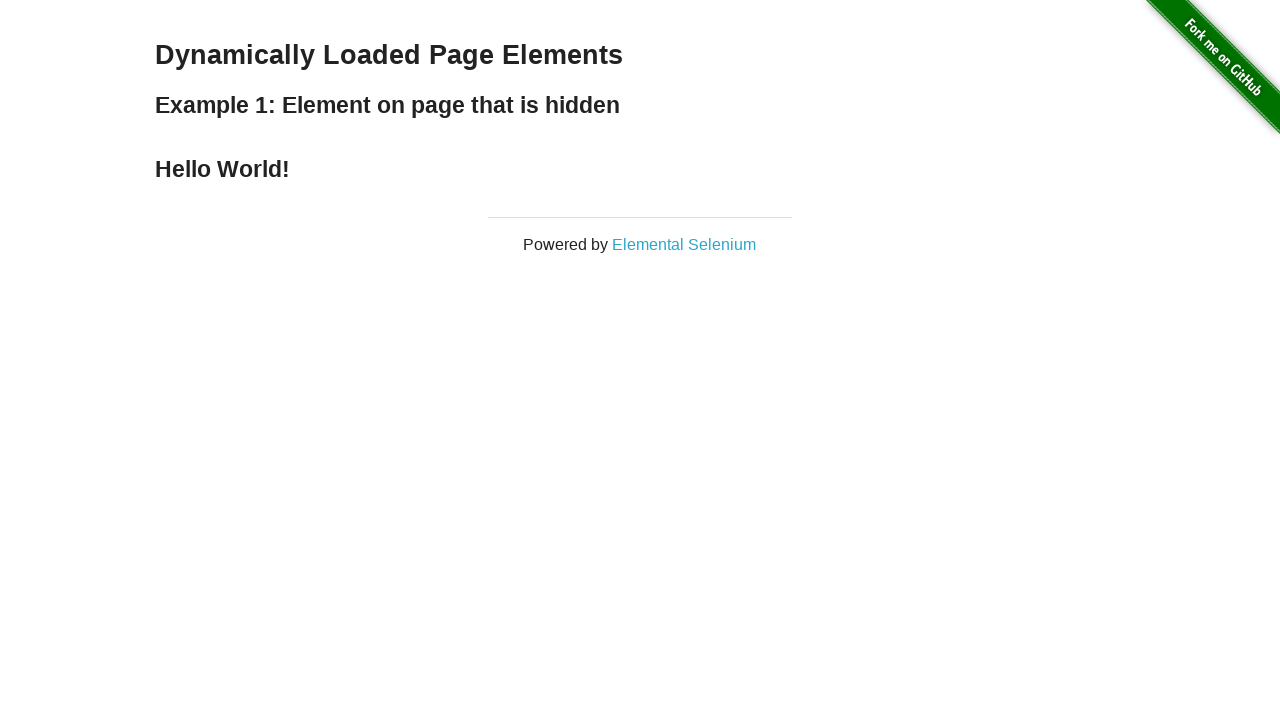

Located Hello World text element
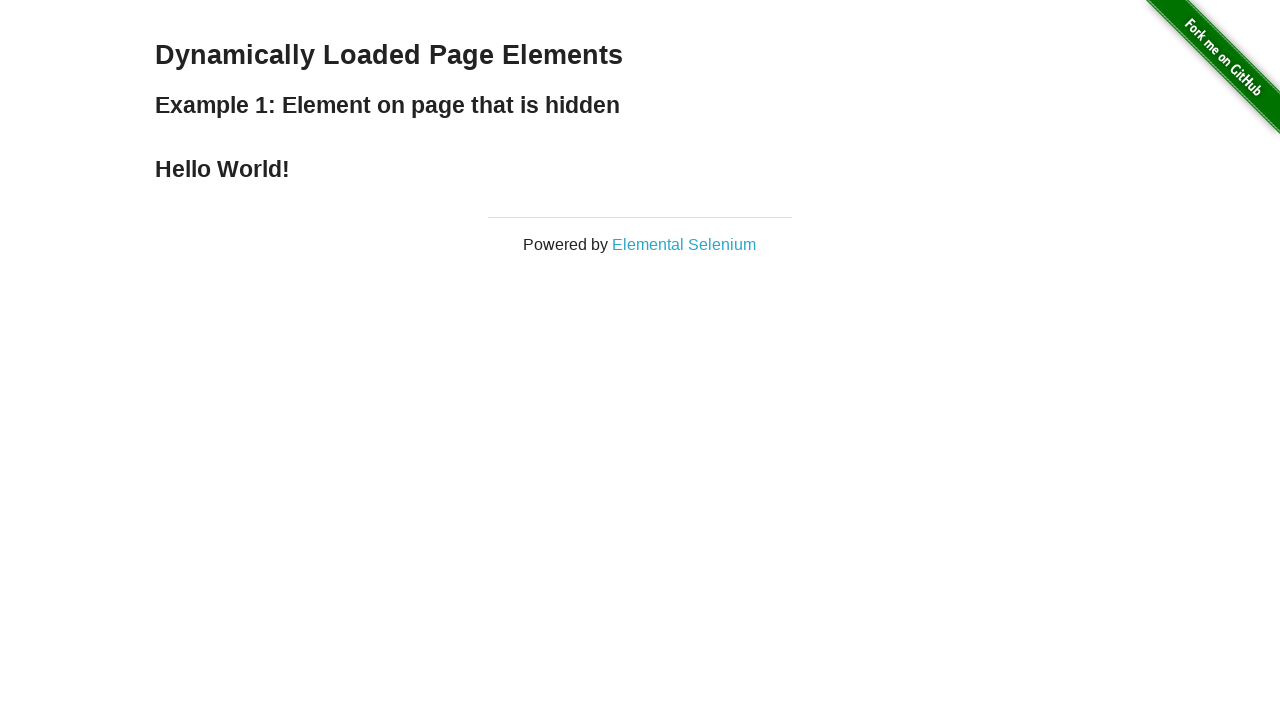

Verified Hello World text content is correct
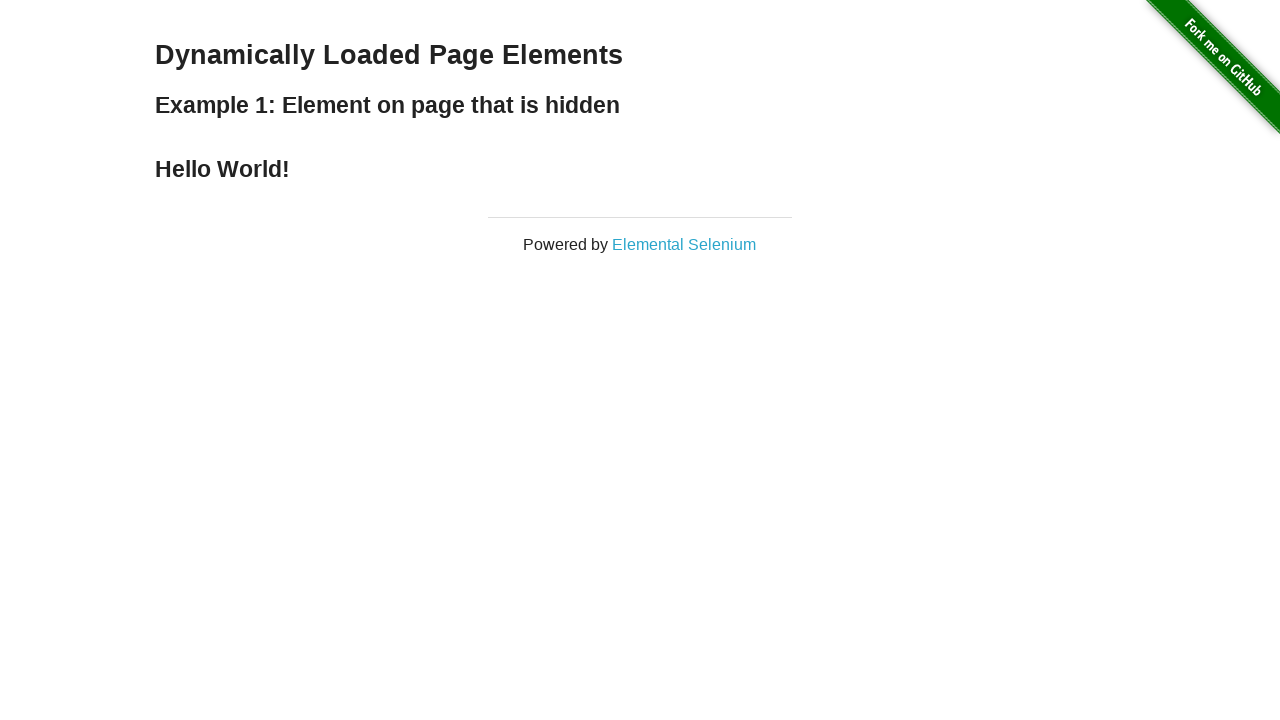

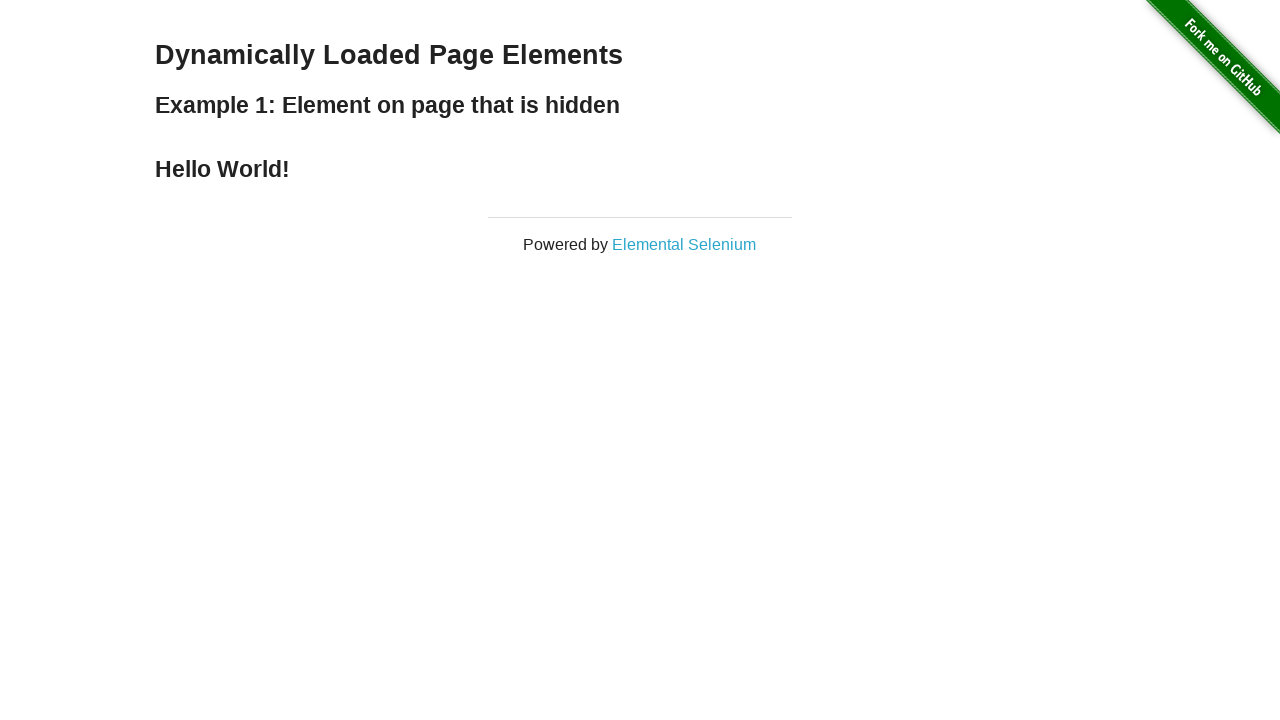